Tests page scrolling functionality by scrolling the main window and then scrolling within a specific table element with a fixed header.

Starting URL: https://rahulshettyacademy.com/AutomationPractice/

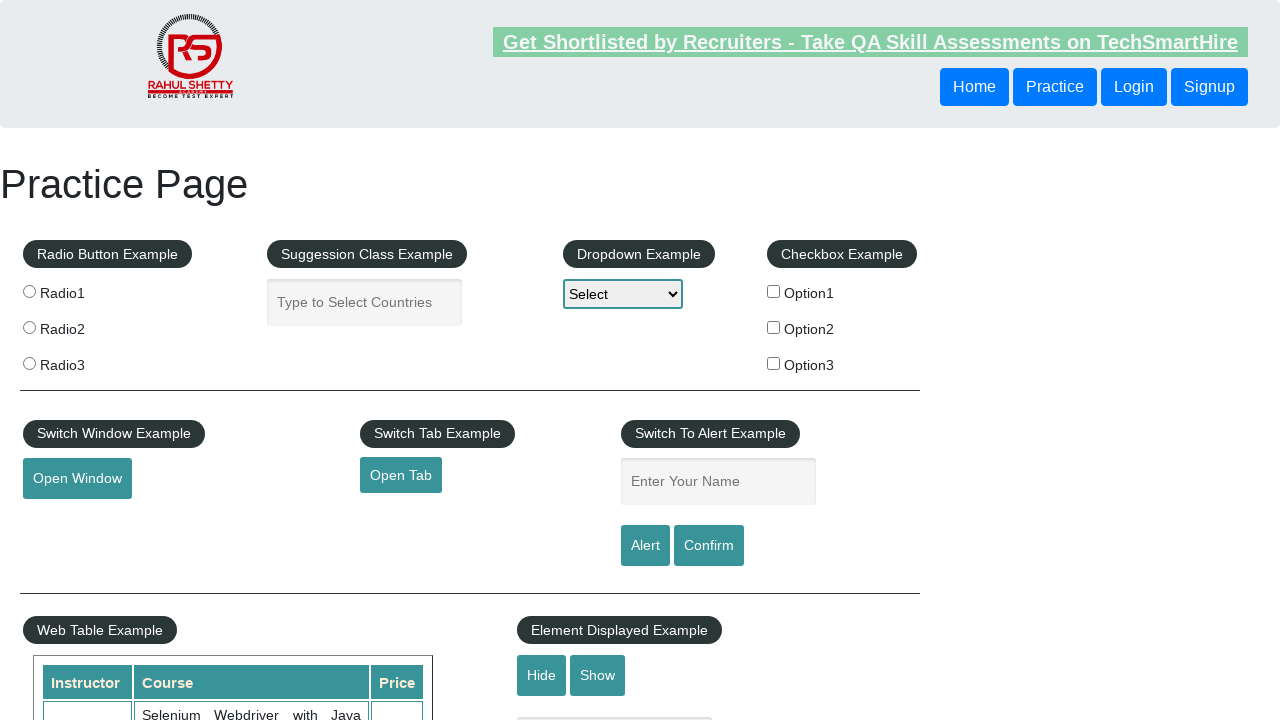

Set viewport size to 1920x1080
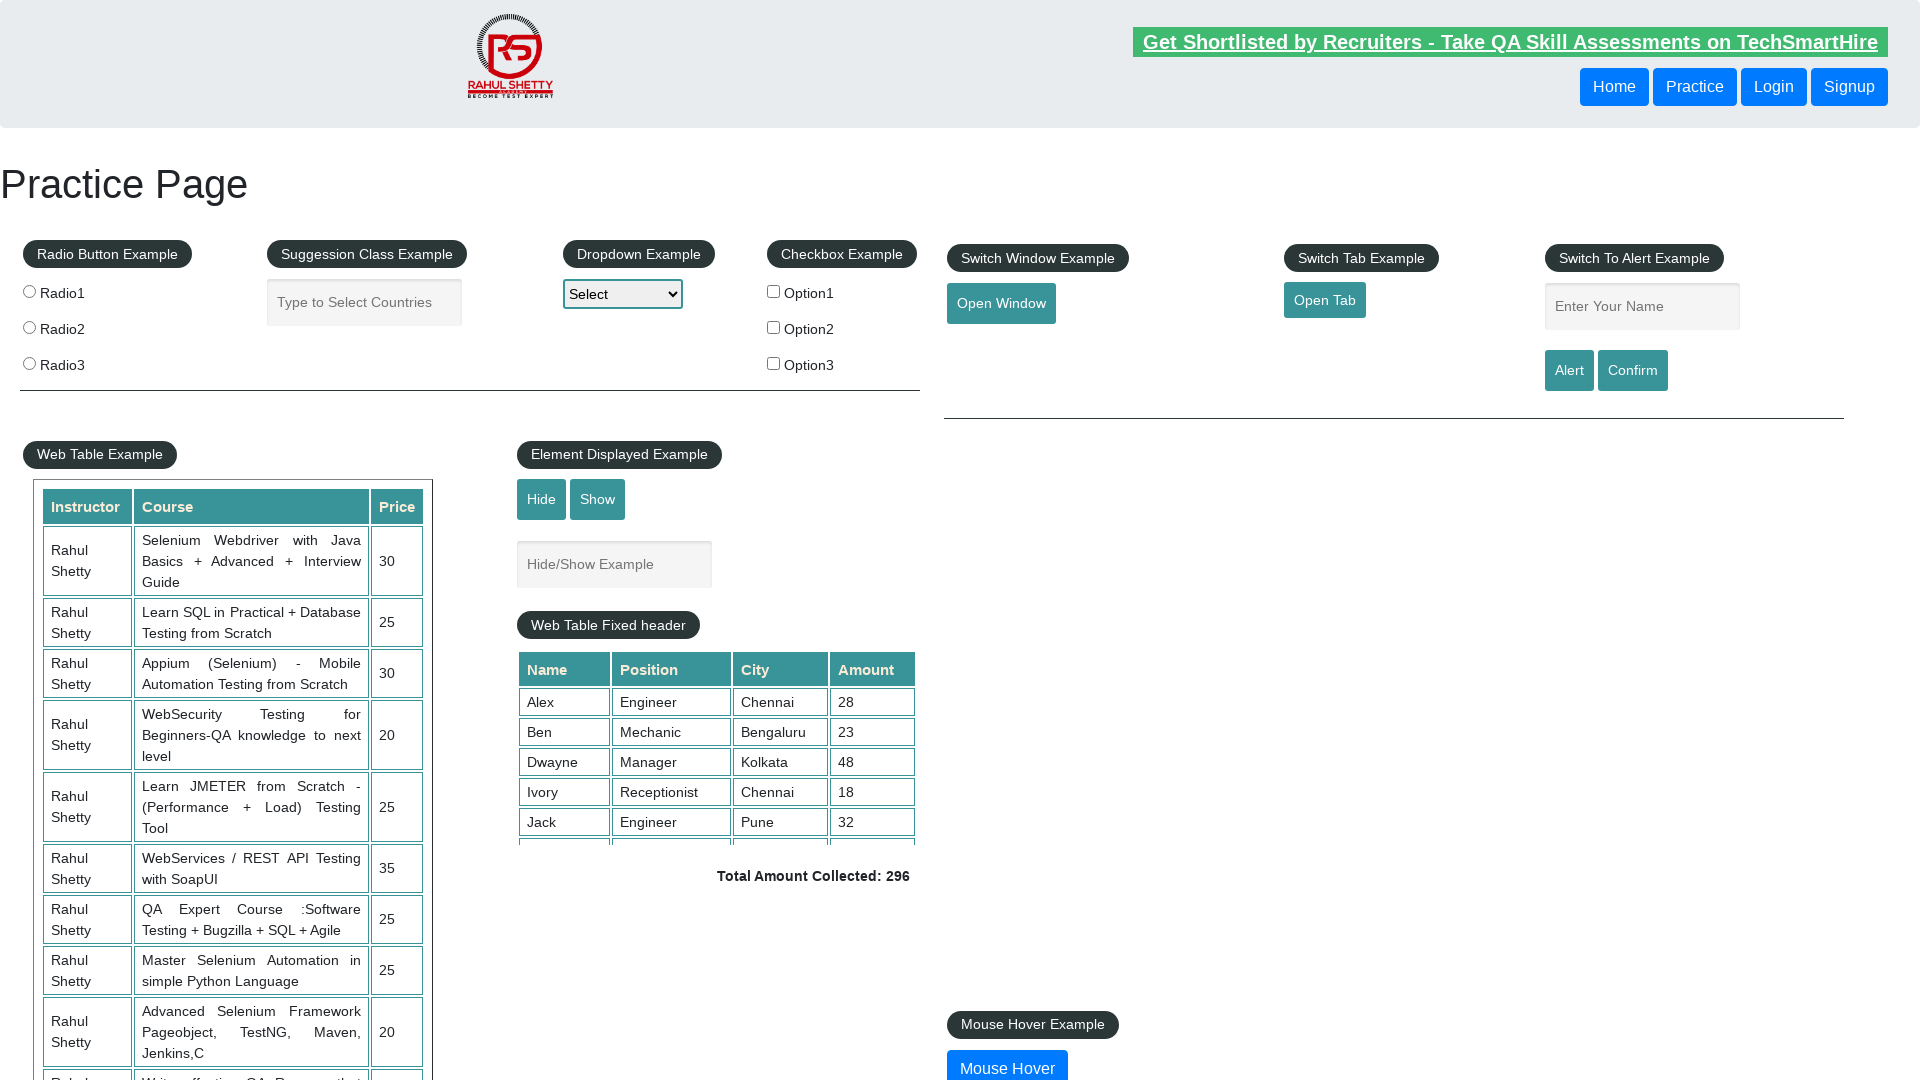

Scrolled main window down by 400 pixels
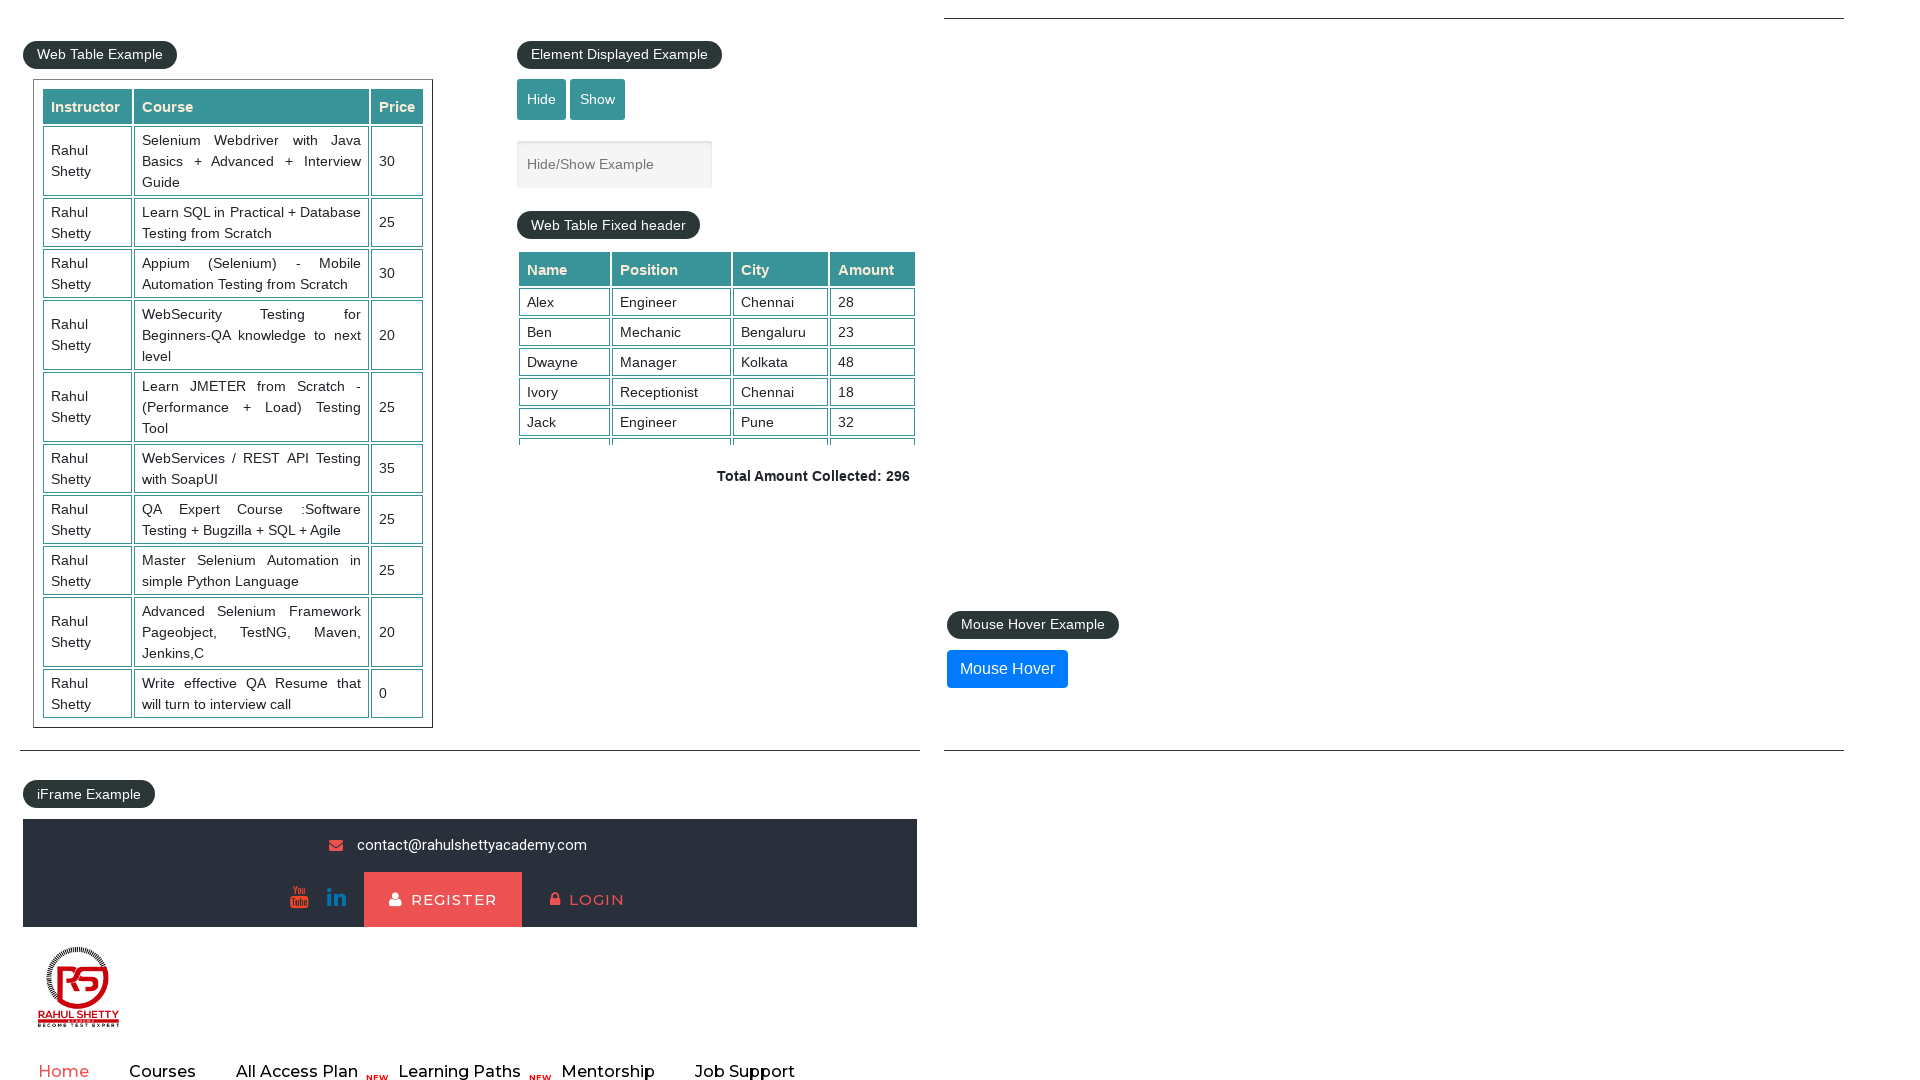

Waited 1 second for scroll animation to complete
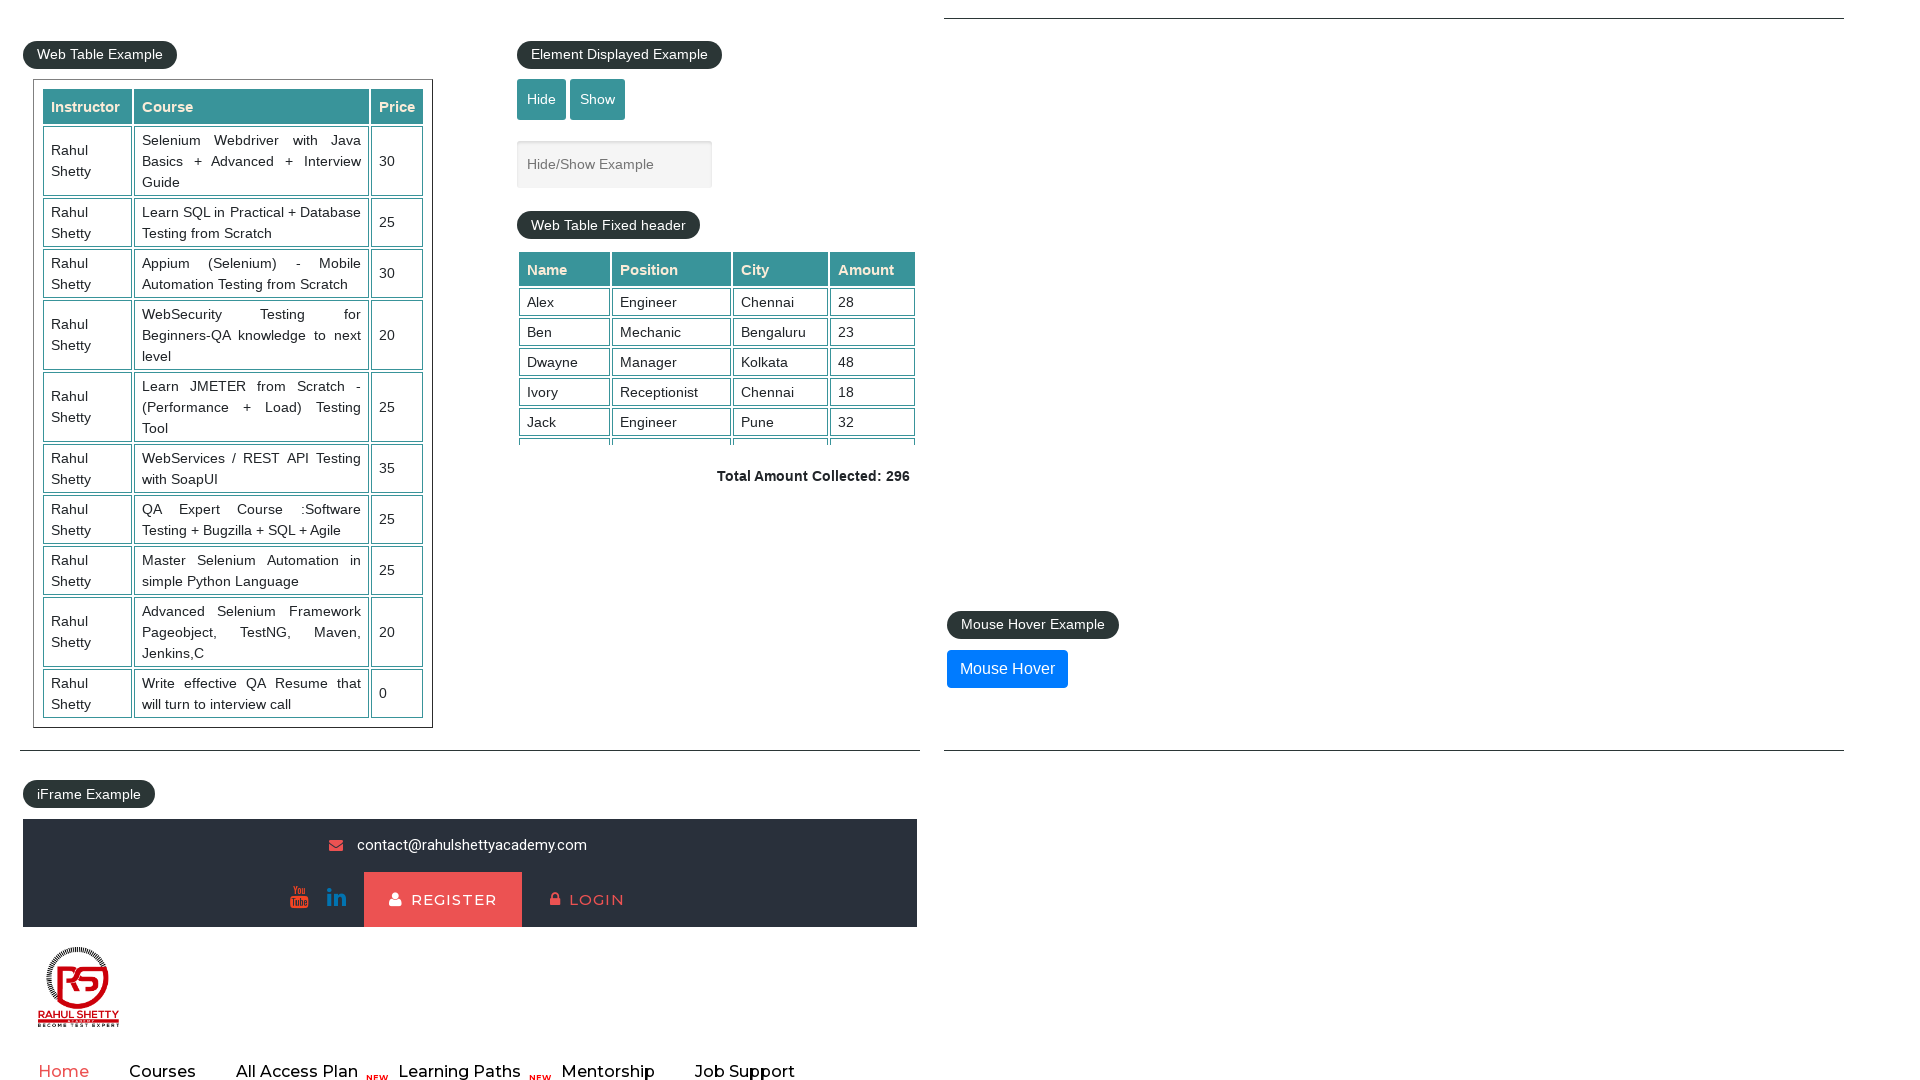

Scrolled table element with fixed header by 120 pixels
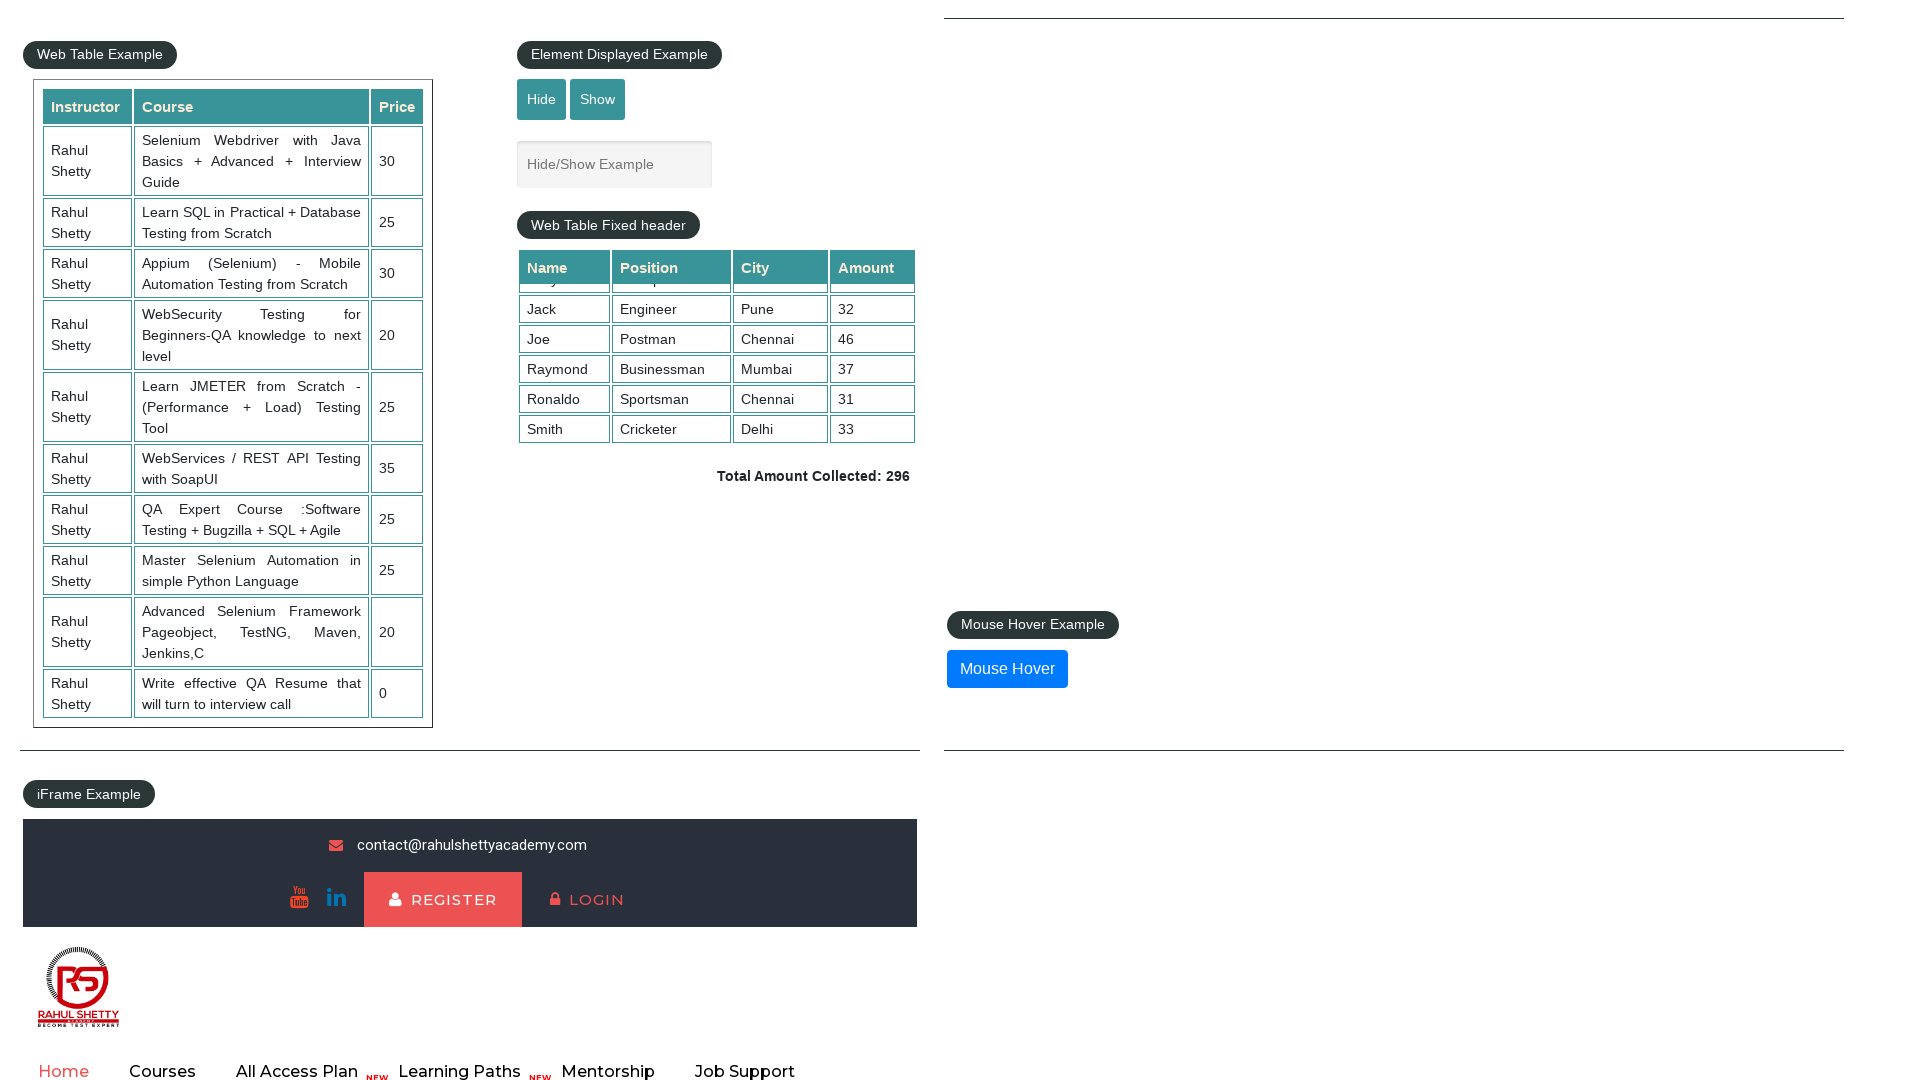

Waited 1 second for table scroll animation to complete
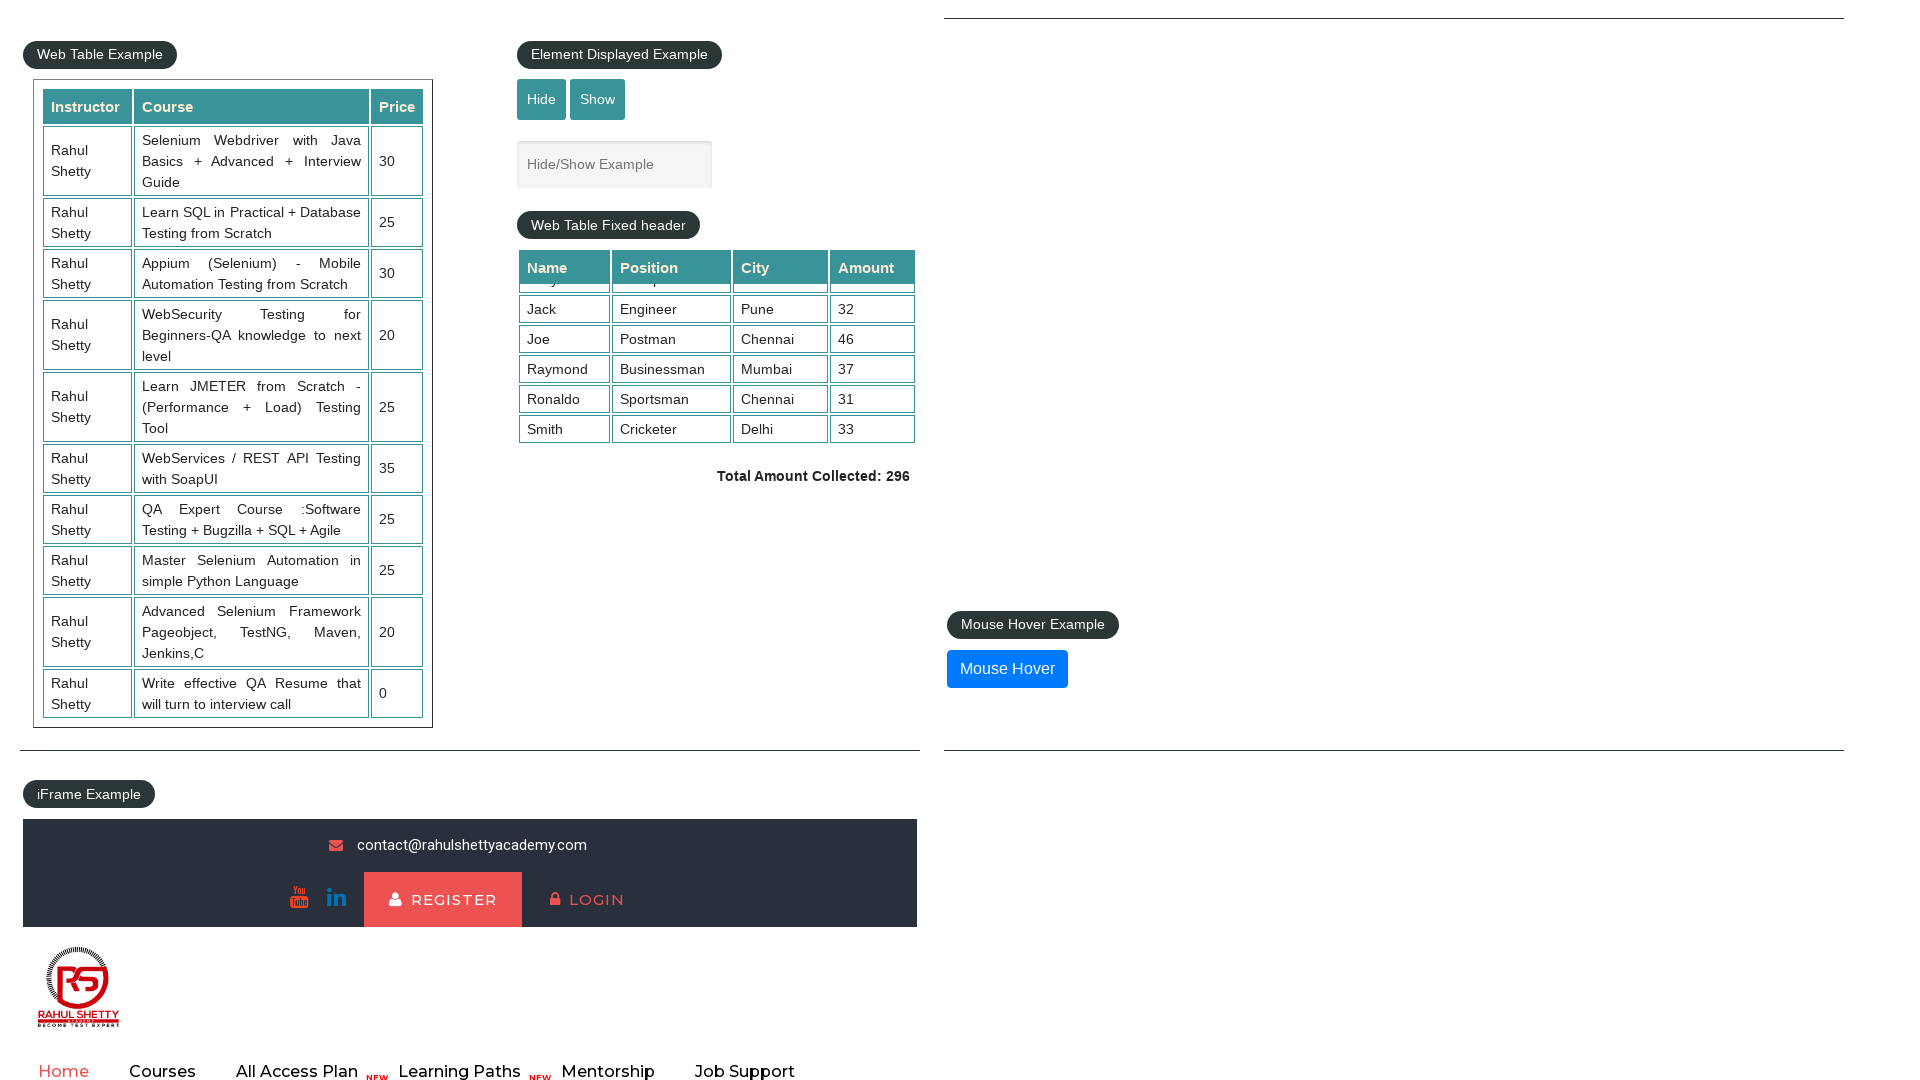

Verified table elements are present by waiting for table cell selector
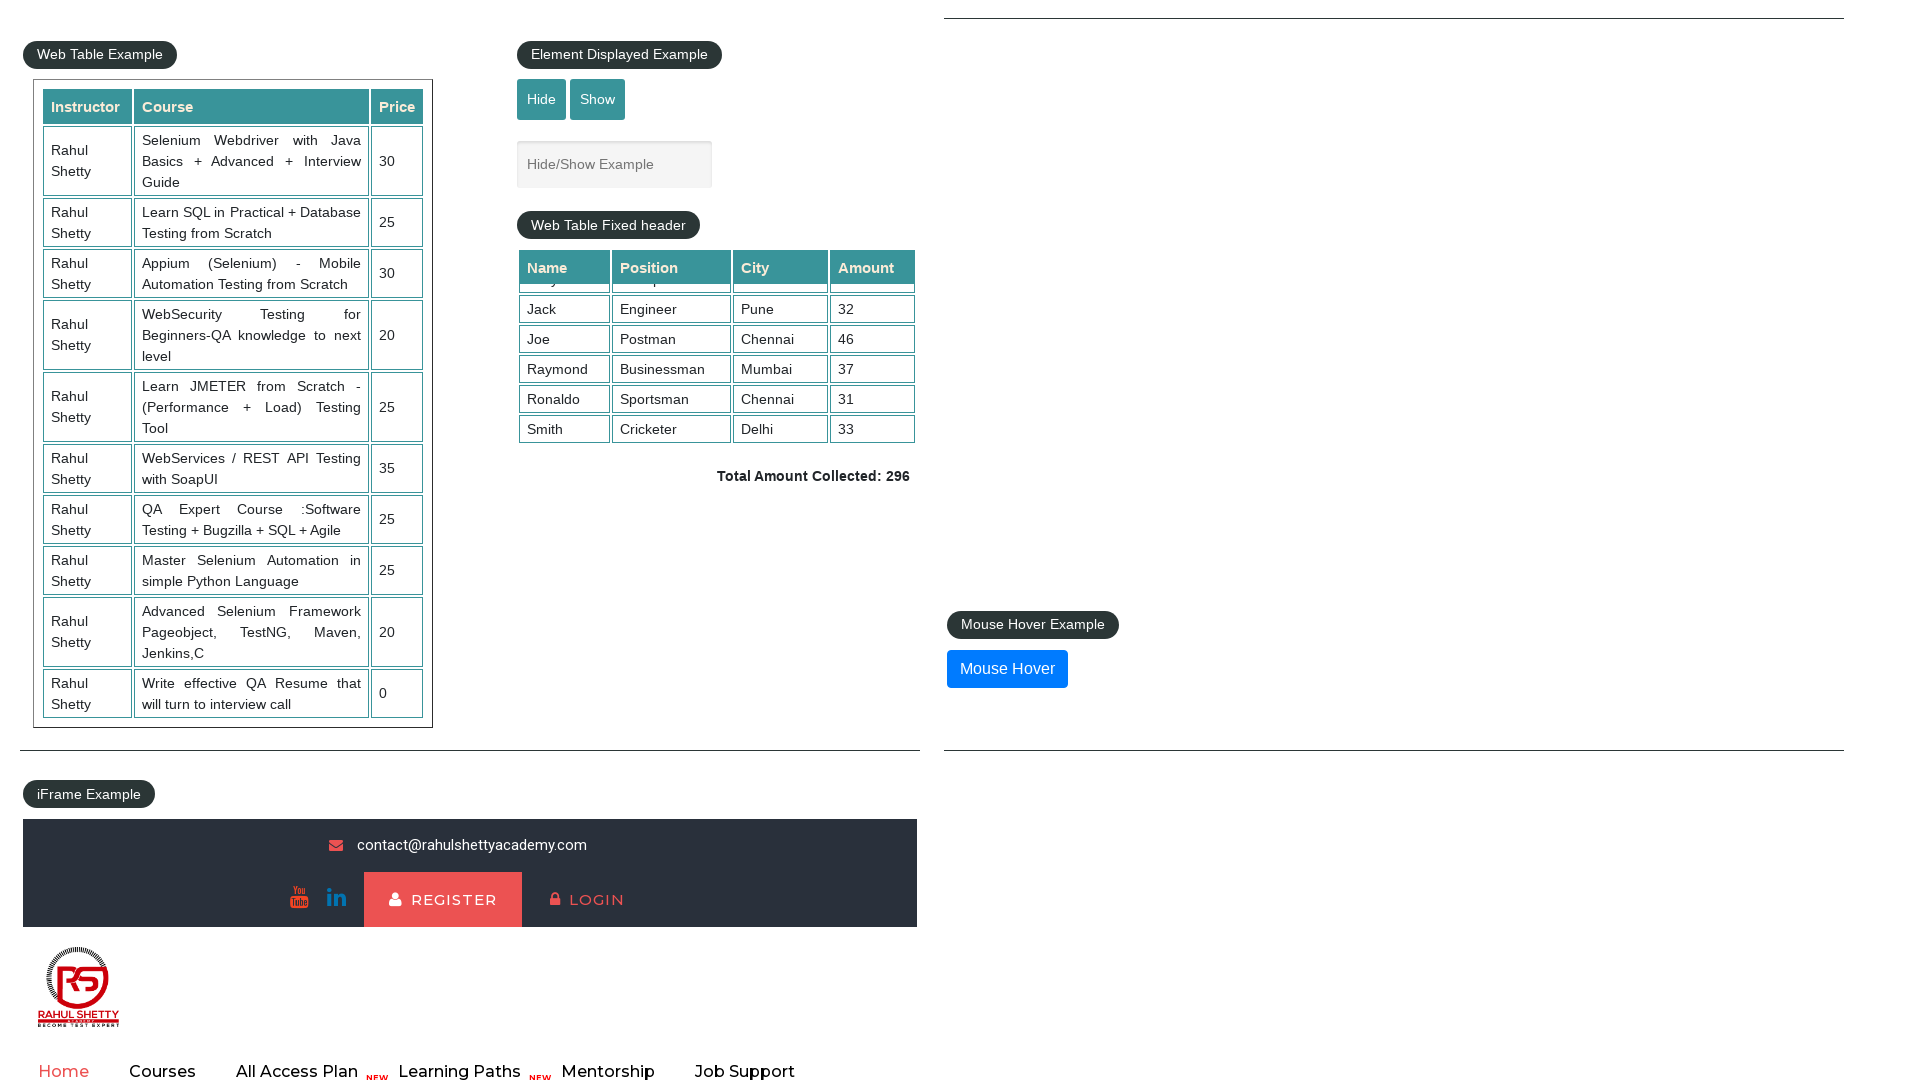

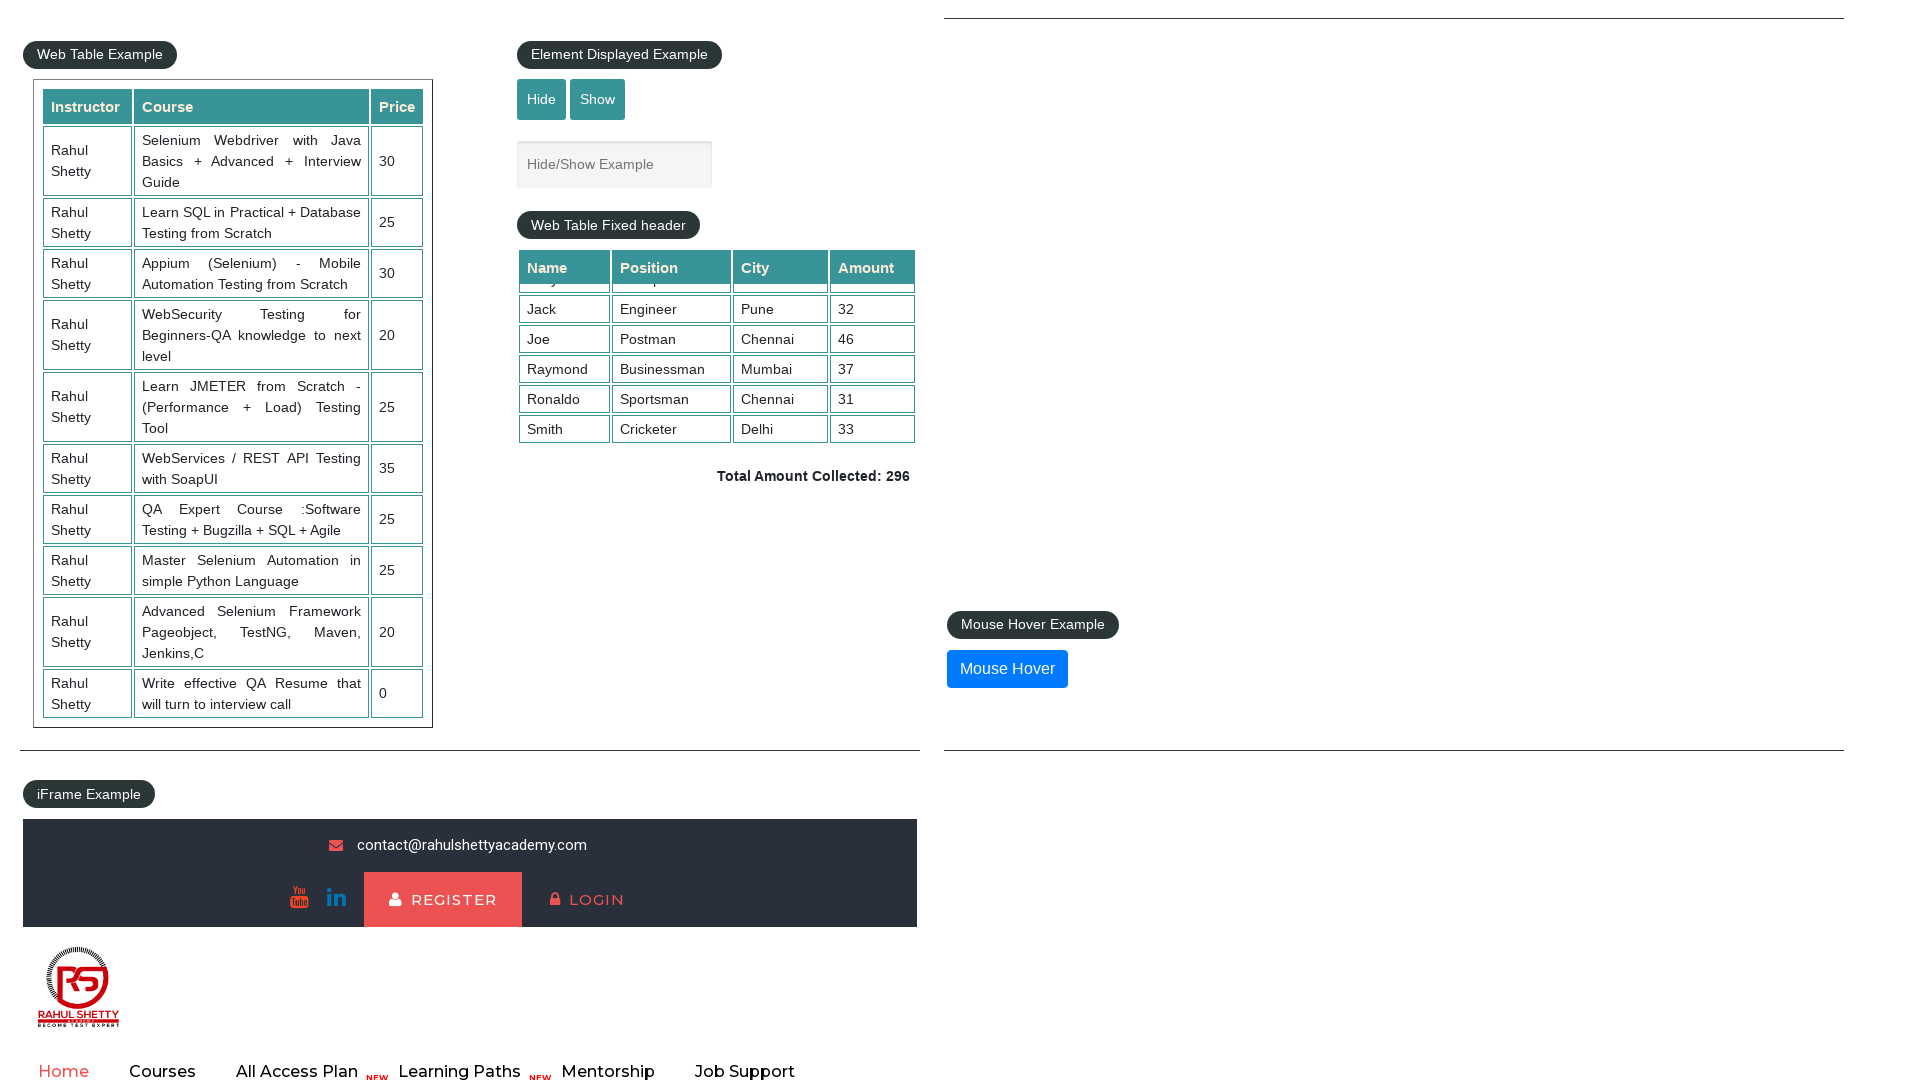